Tests dropdown selection by randomly selecting an option from the dropdown menu

Starting URL: https://codenboxautomationlab.com/practice/

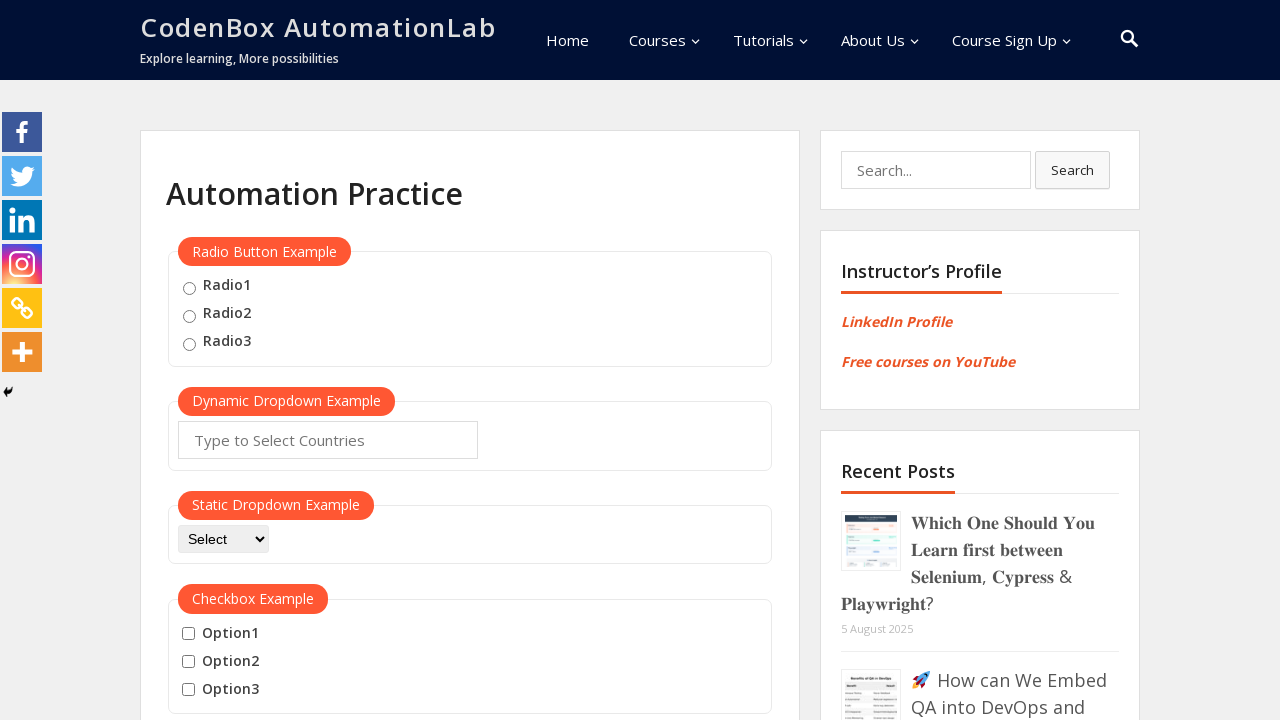

Generated random index between 1-3 for dropdown selection
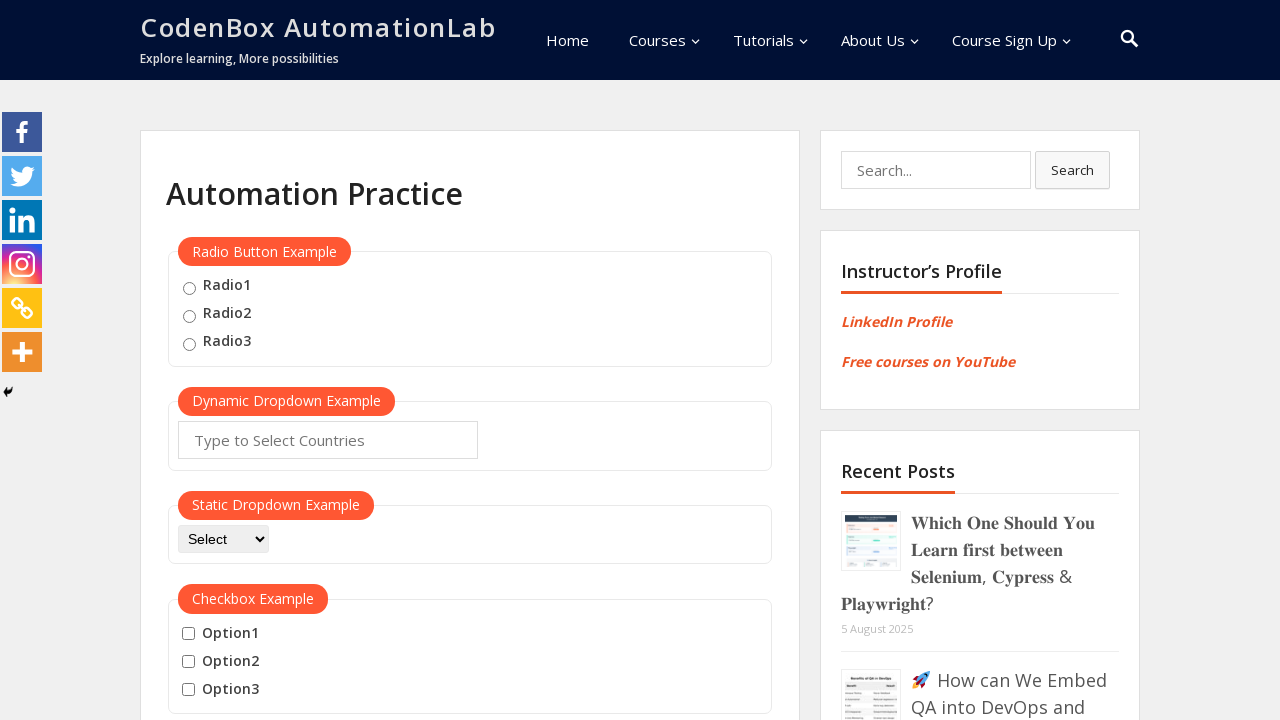

Located dropdown element with id 'dropdown-class-example'
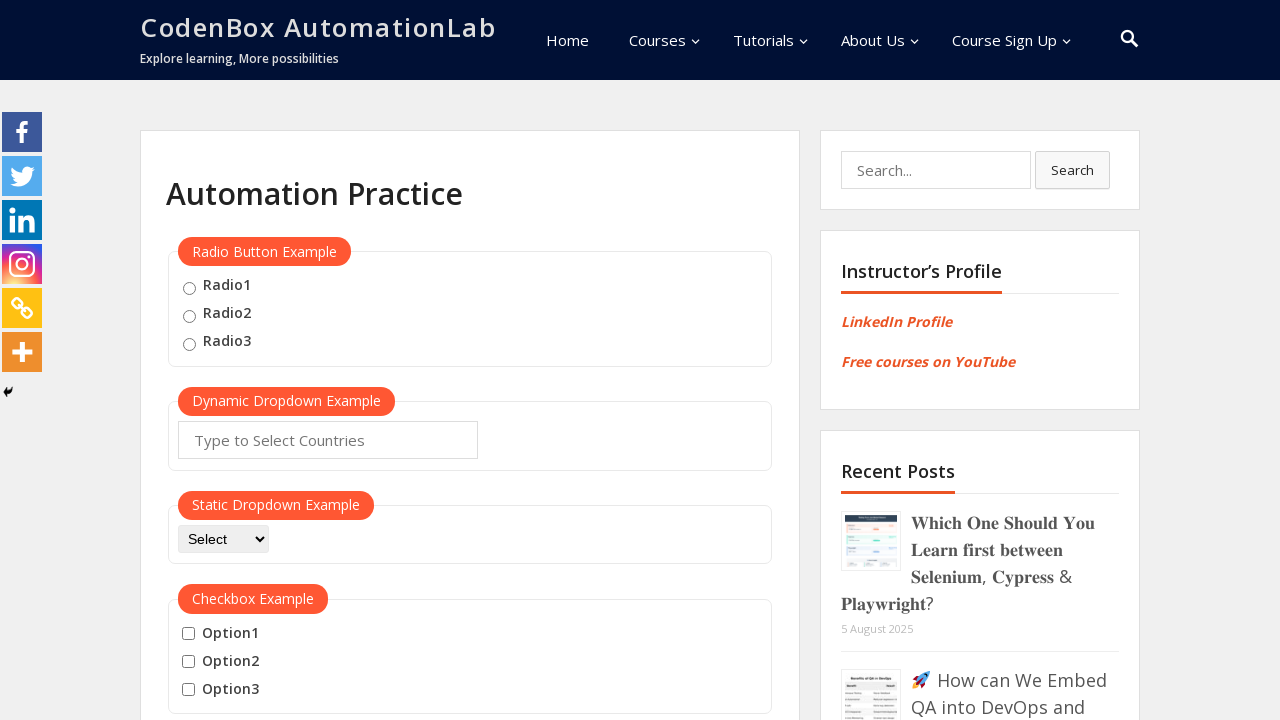

Retrieved all option elements from dropdown
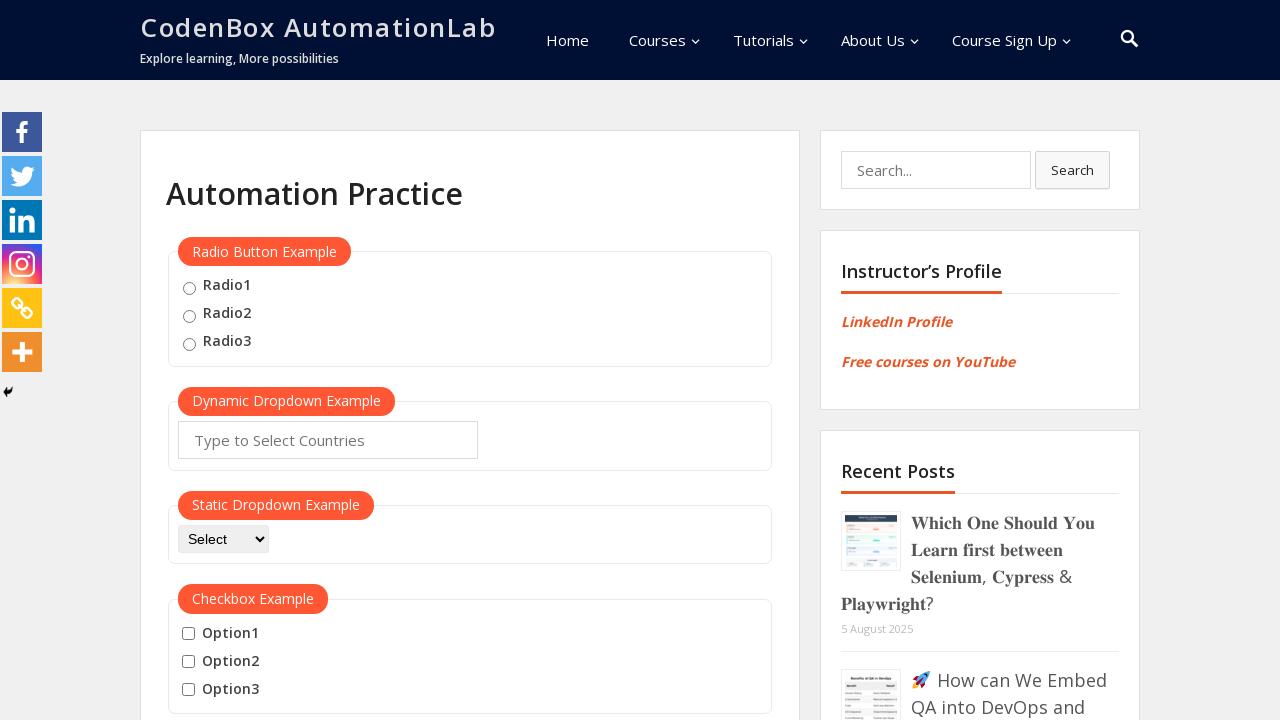

Selected dropdown option at random index 3 on #dropdown-class-example
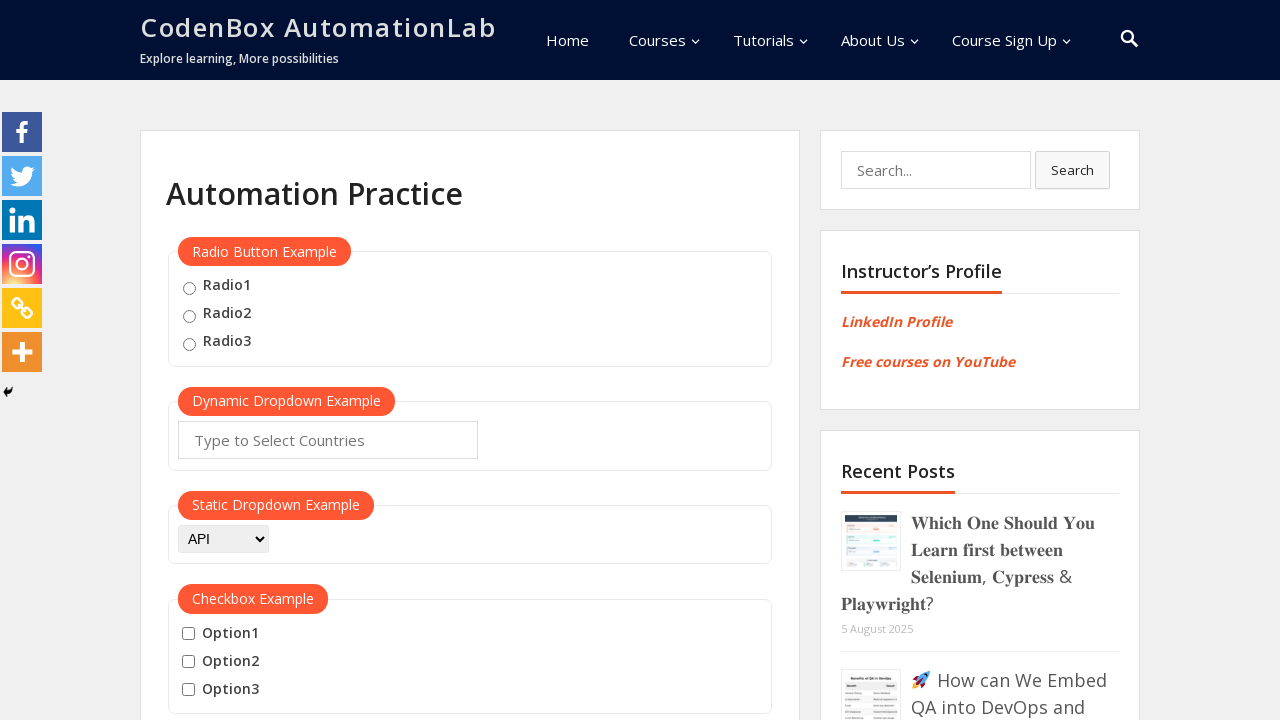

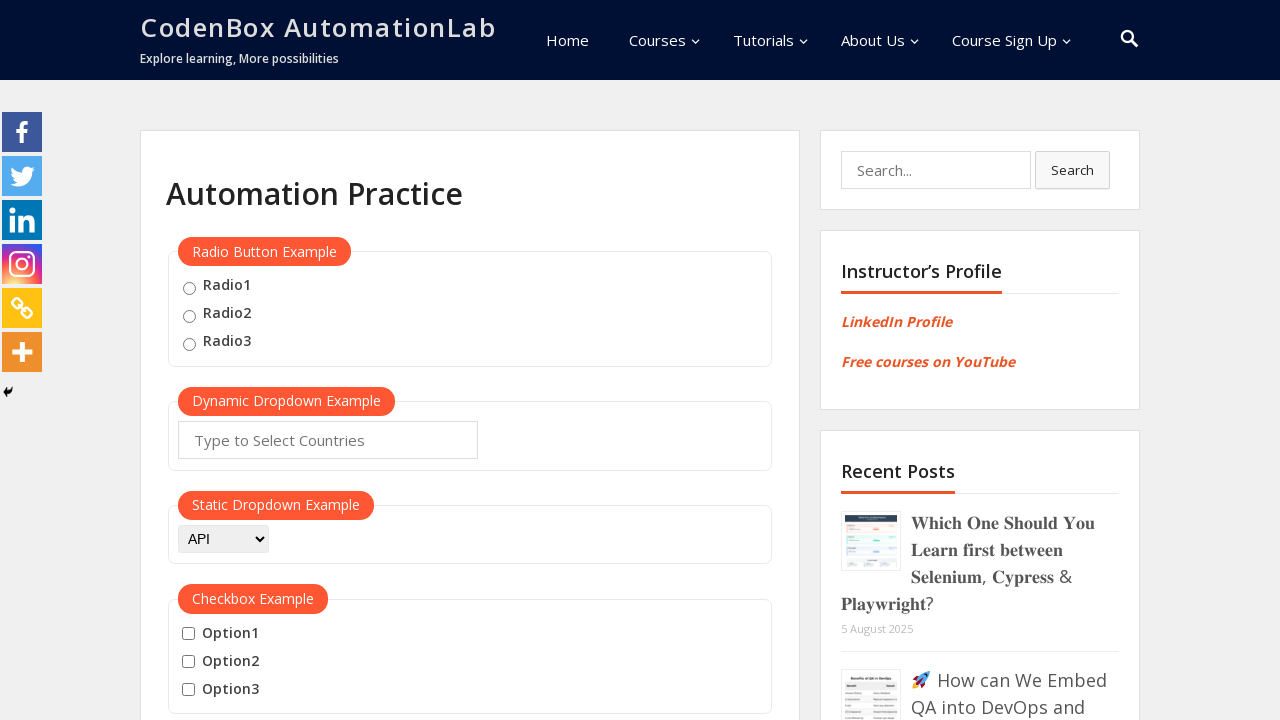